Tests mouse hover functionality by hovering over an avatar image and verifying that additional user information caption is displayed

Starting URL: http://the-internet.herokuapp.com/hovers

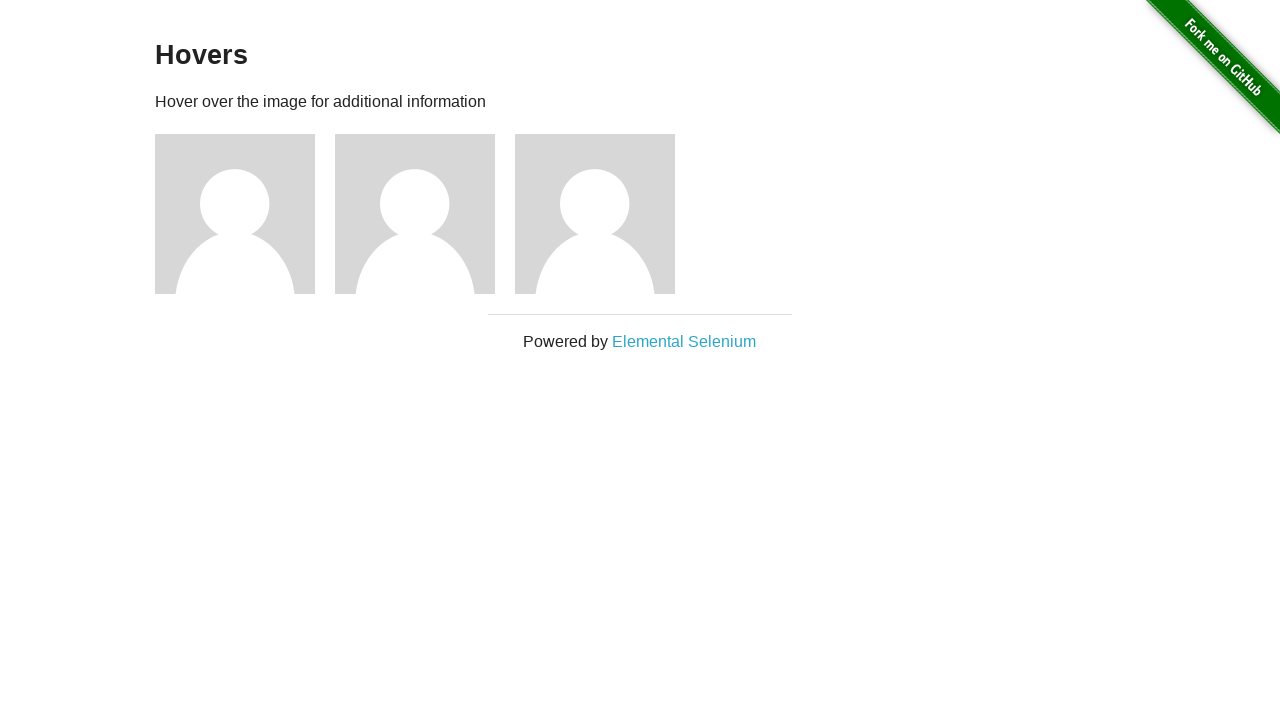

Navigated to hovers page
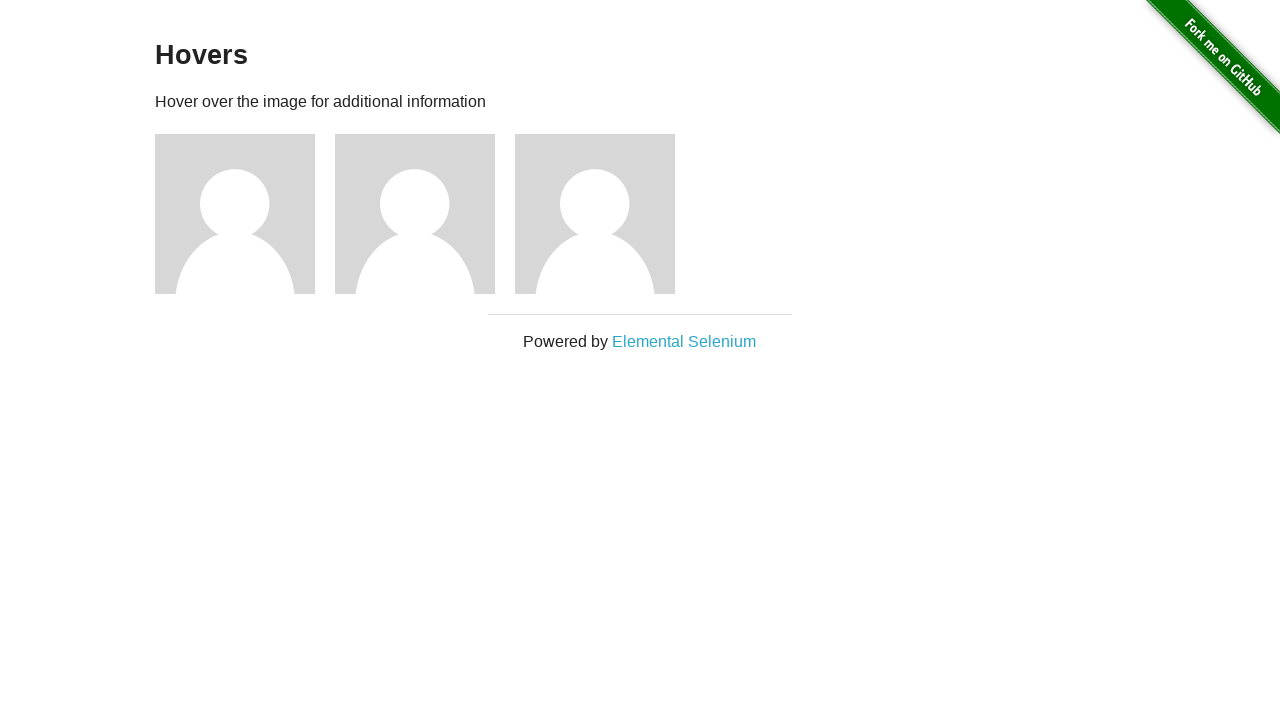

Located first avatar figure element
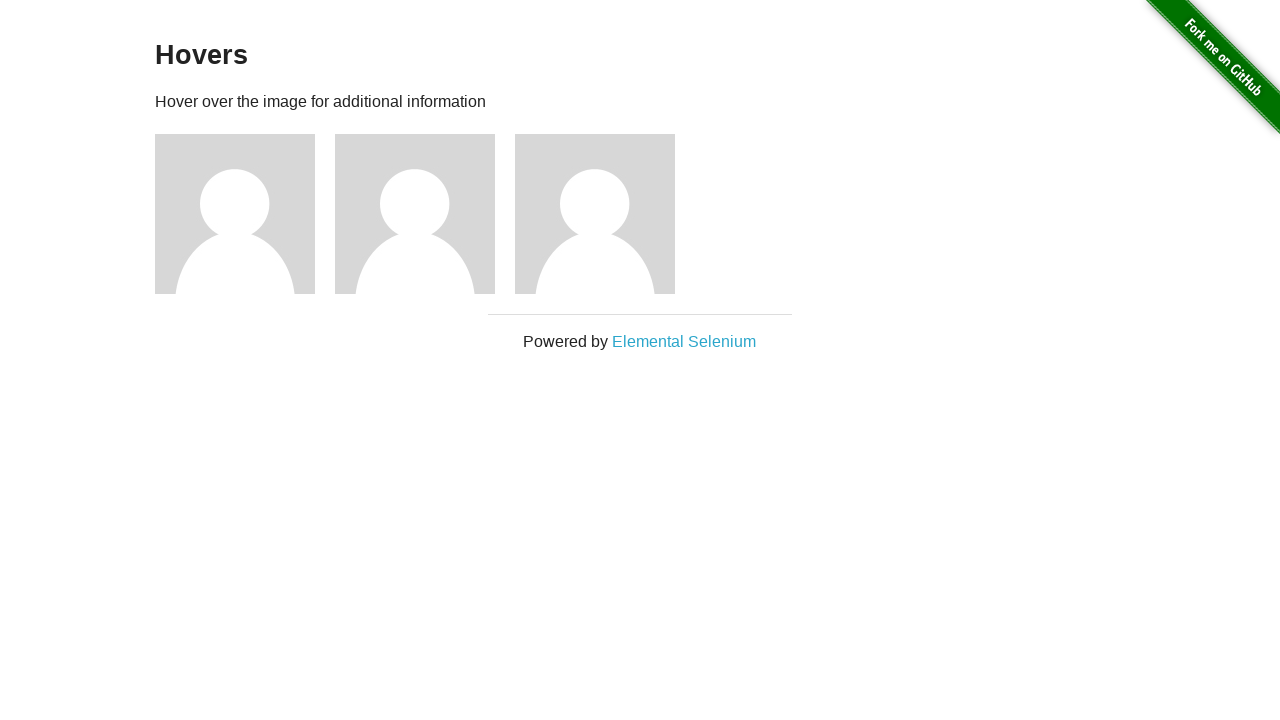

Hovered over avatar image at (245, 214) on .figure >> nth=0
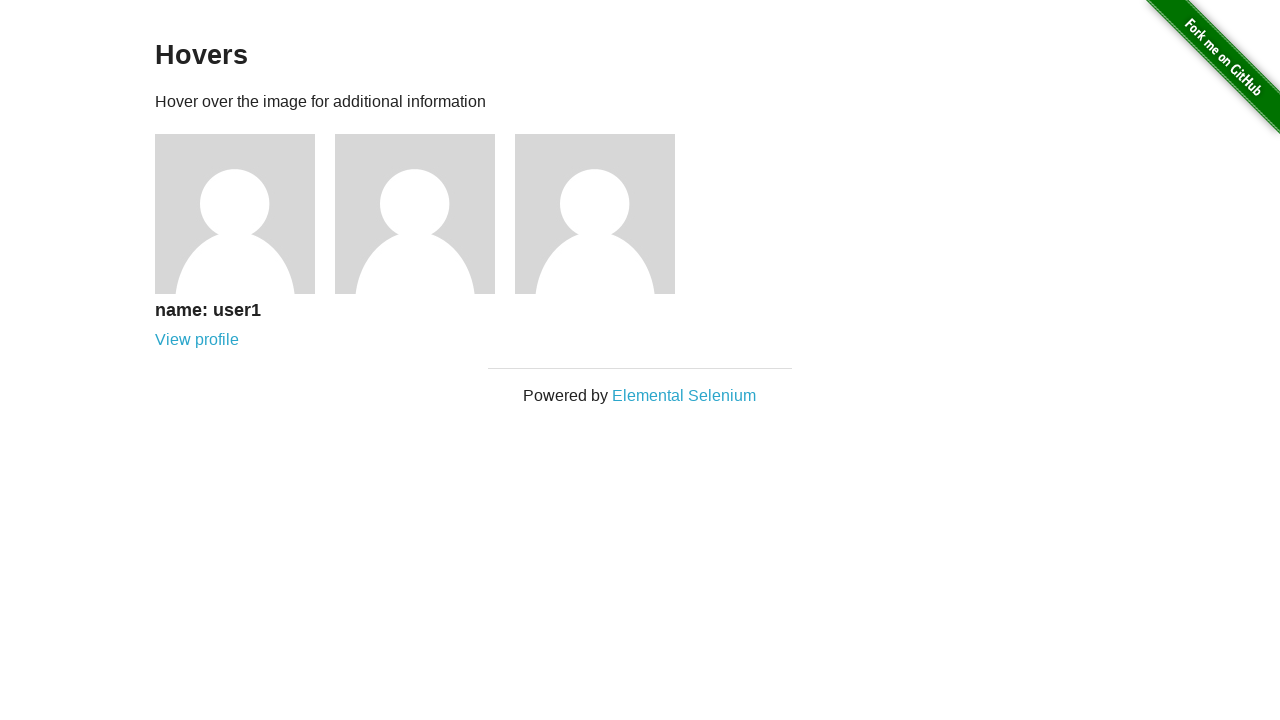

User information caption became visible
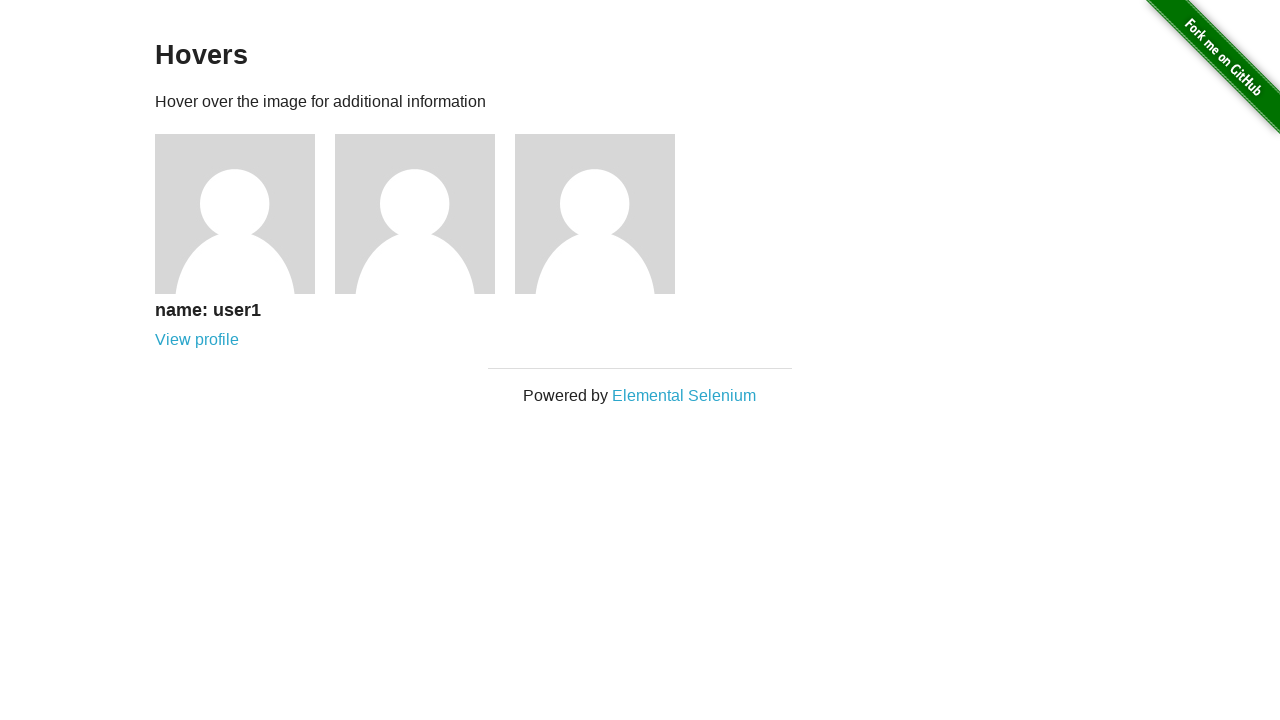

Verified that caption is visible
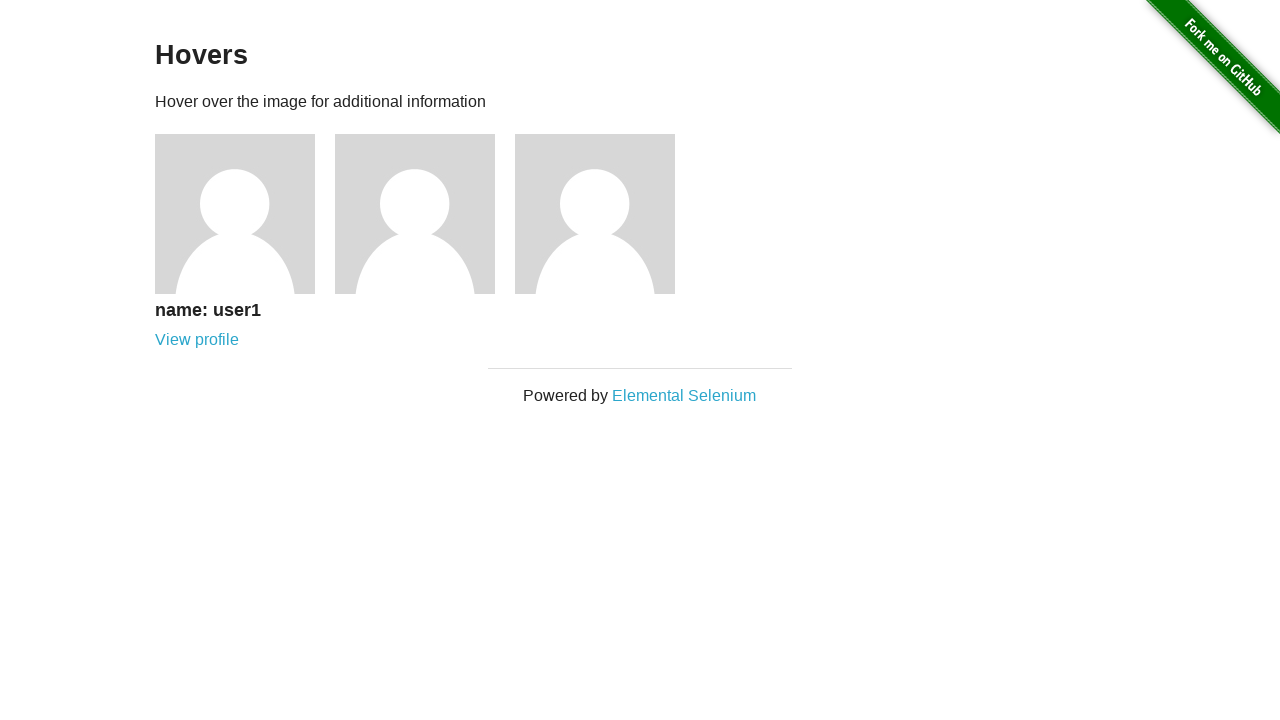

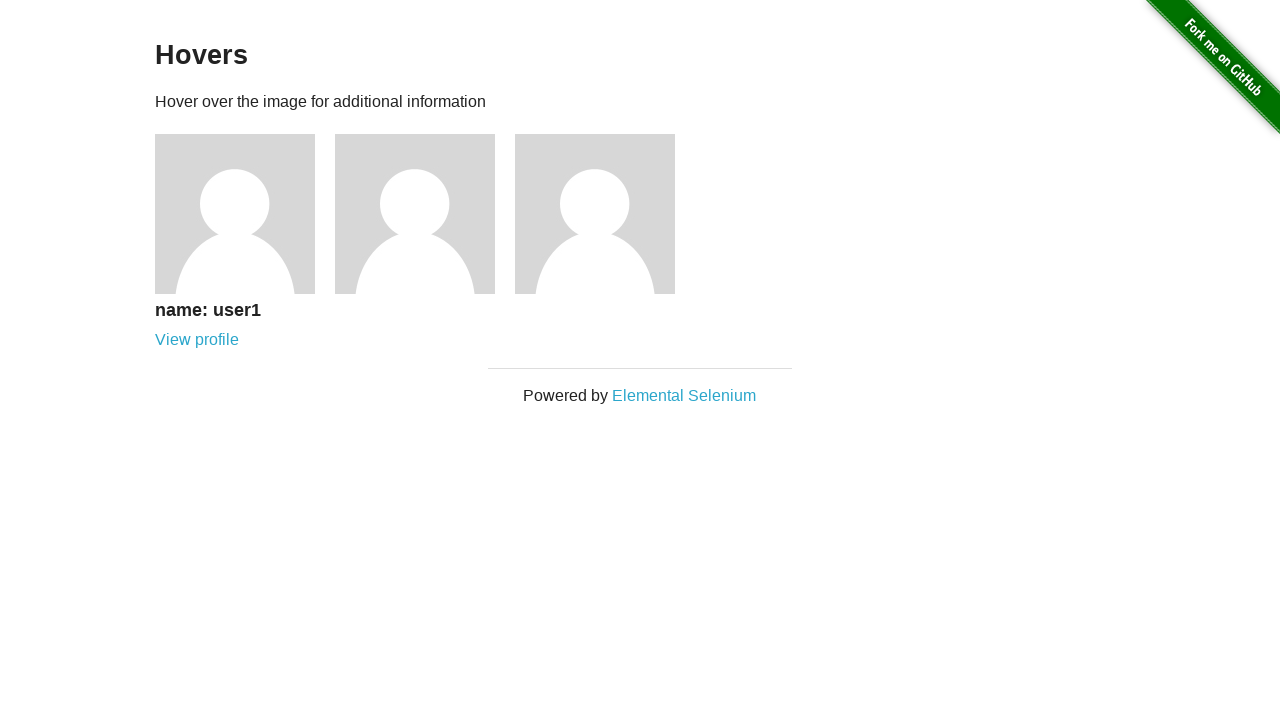